Tests JavaScript alert handling by clicking a button to trigger an alert, accepting it, and verifying the result message is displayed on the page.

Starting URL: http://the-internet.herokuapp.com/javascript_alerts

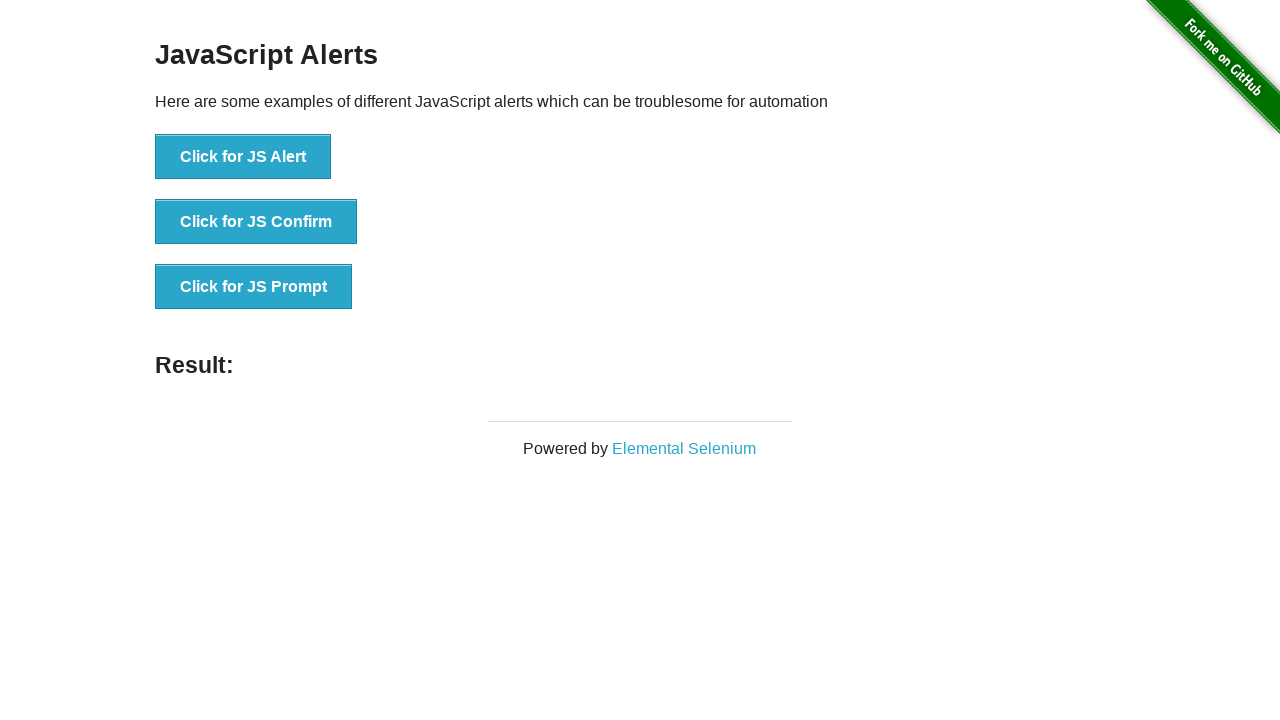

Set up dialog handler to automatically accept alerts
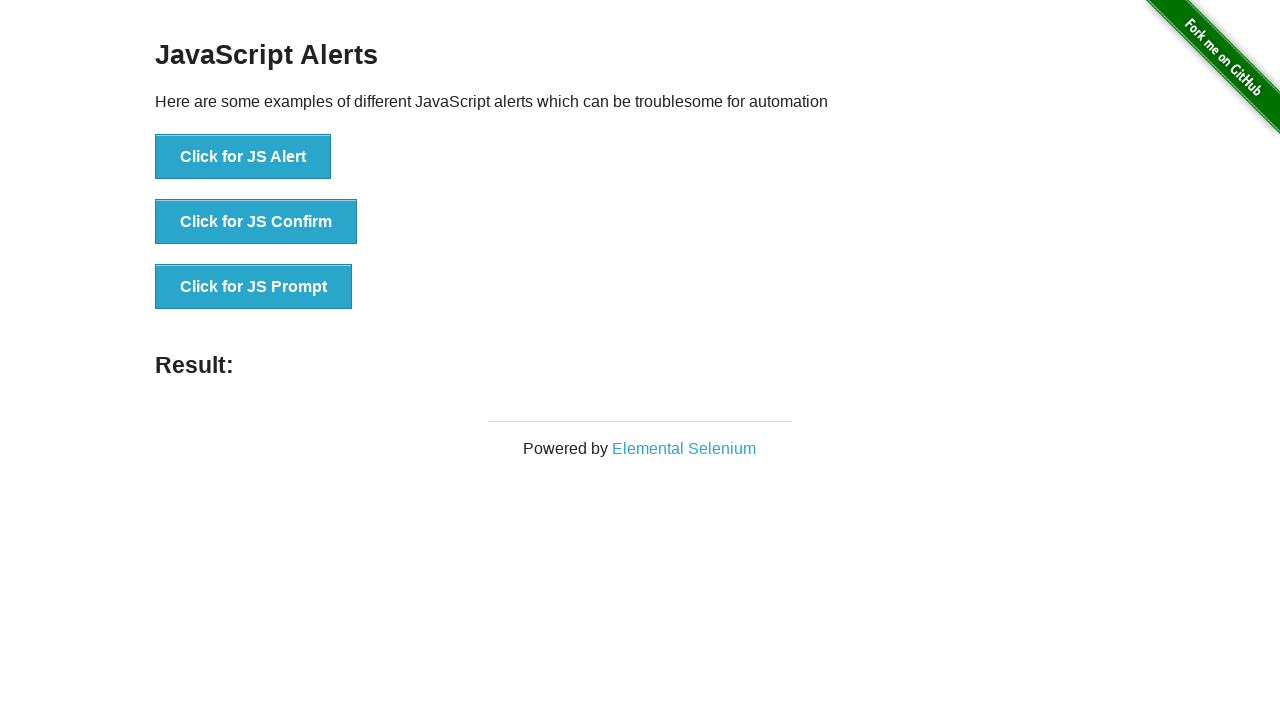

Clicked the first button to trigger JavaScript alert at (243, 157) on ul > li:nth-child(1) > button
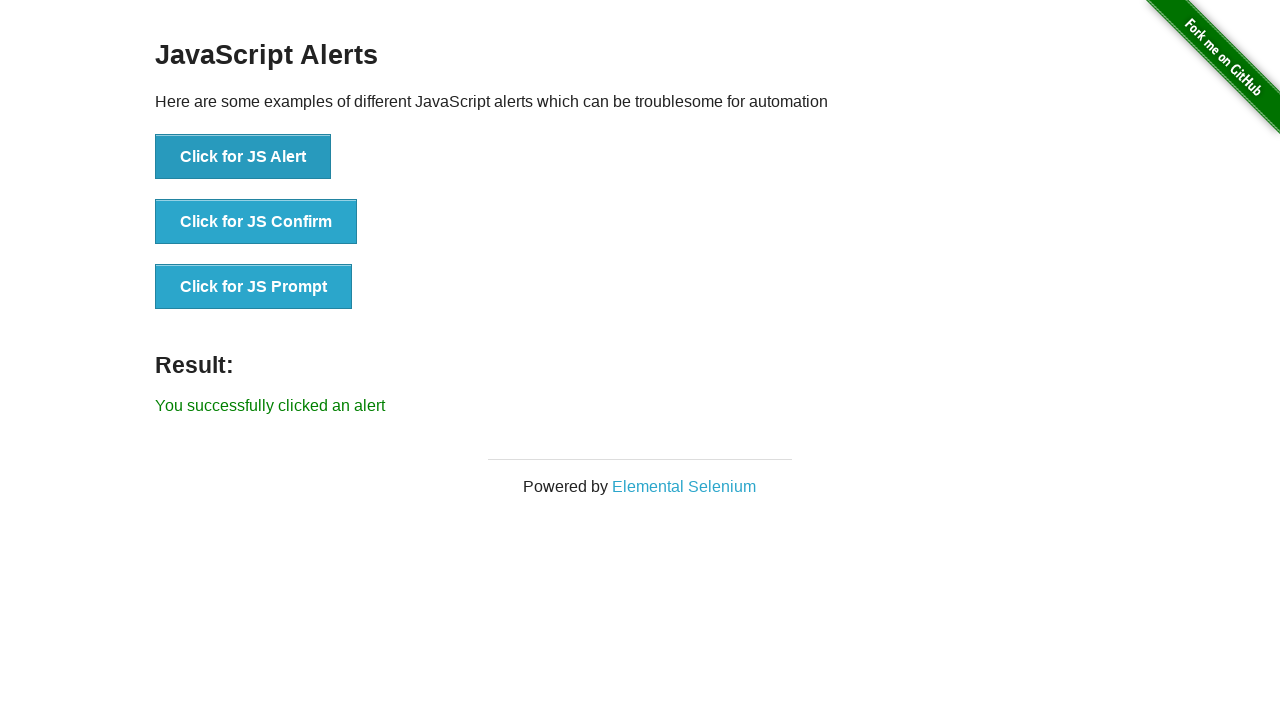

Result message element appeared on page
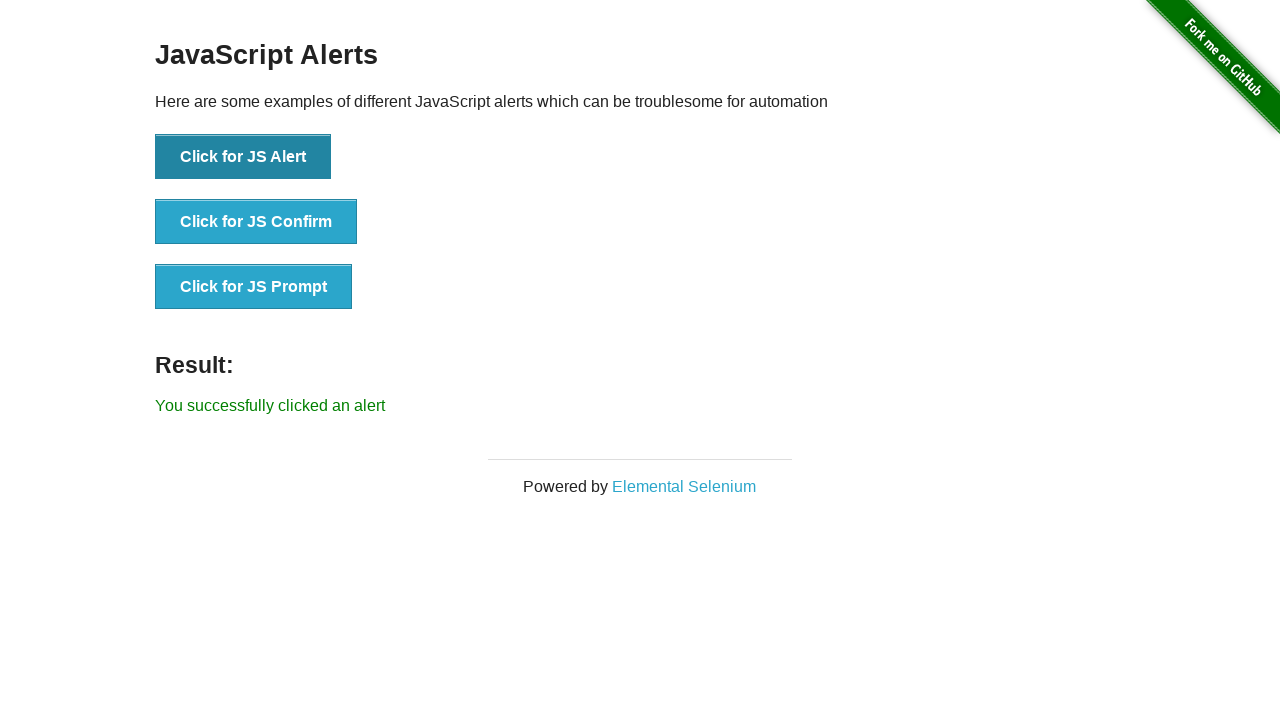

Retrieved result message text
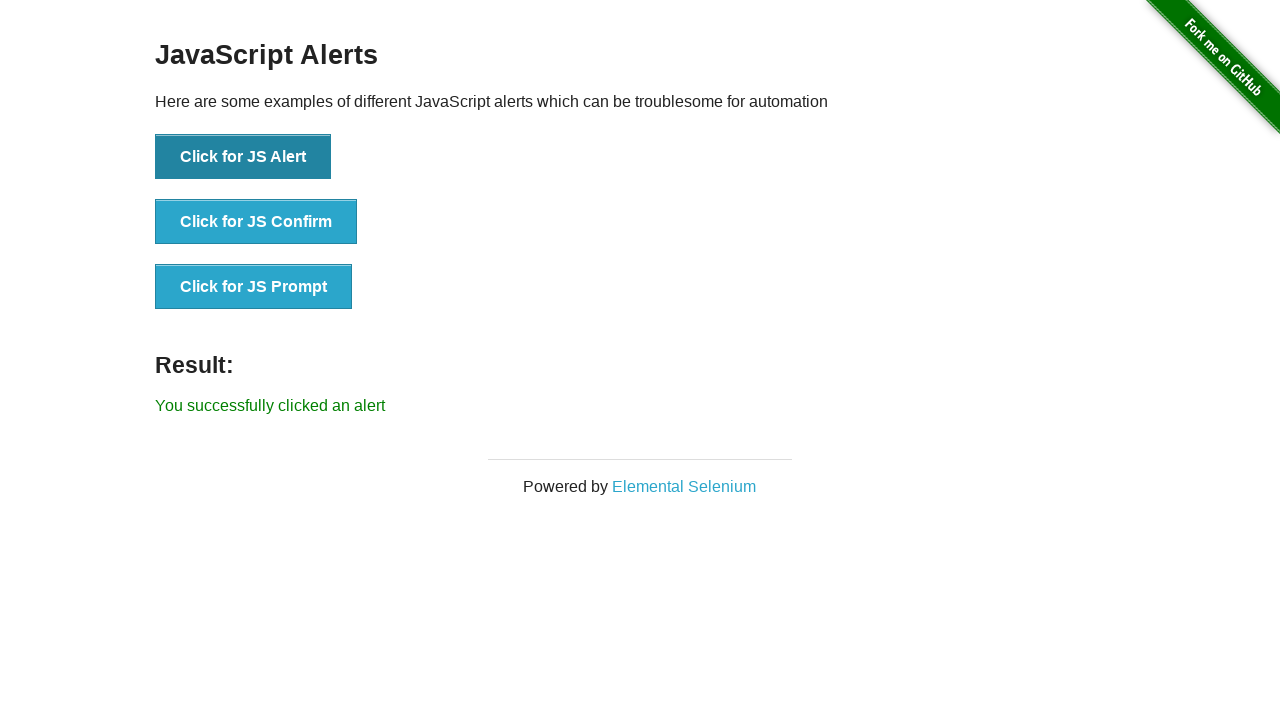

Verified result message matches expected text: 'You successfully clicked an alert'
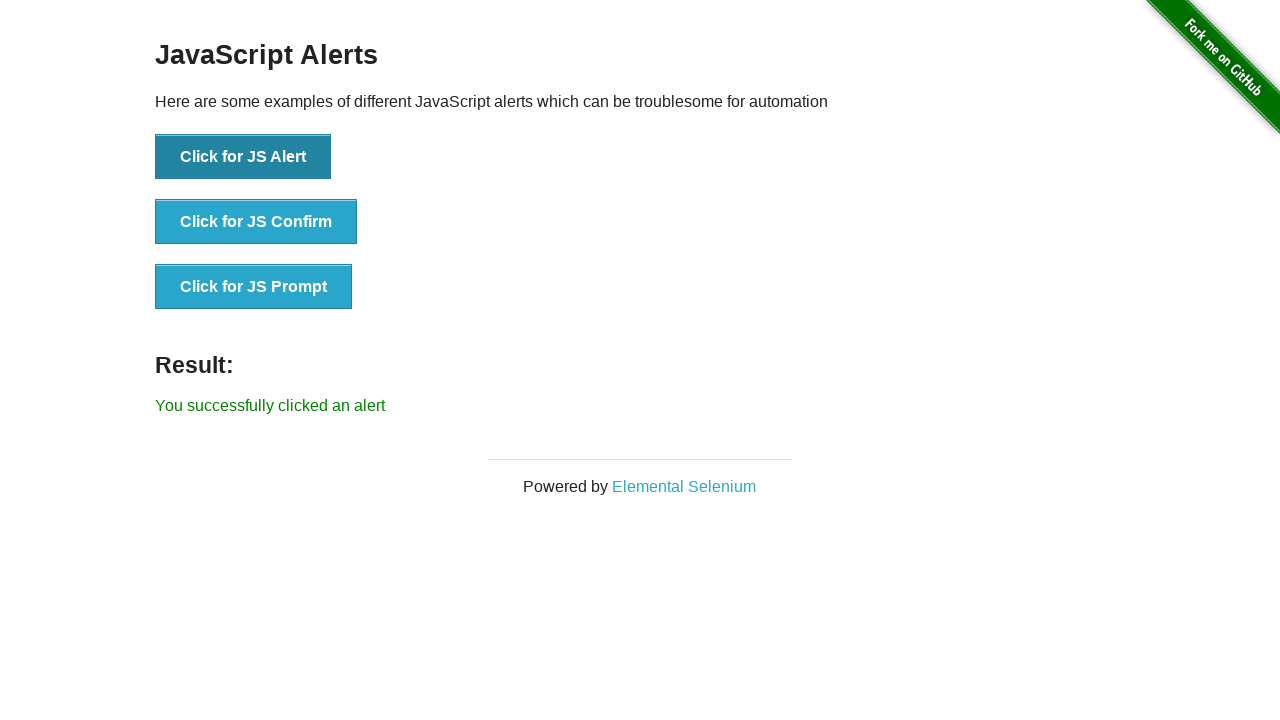

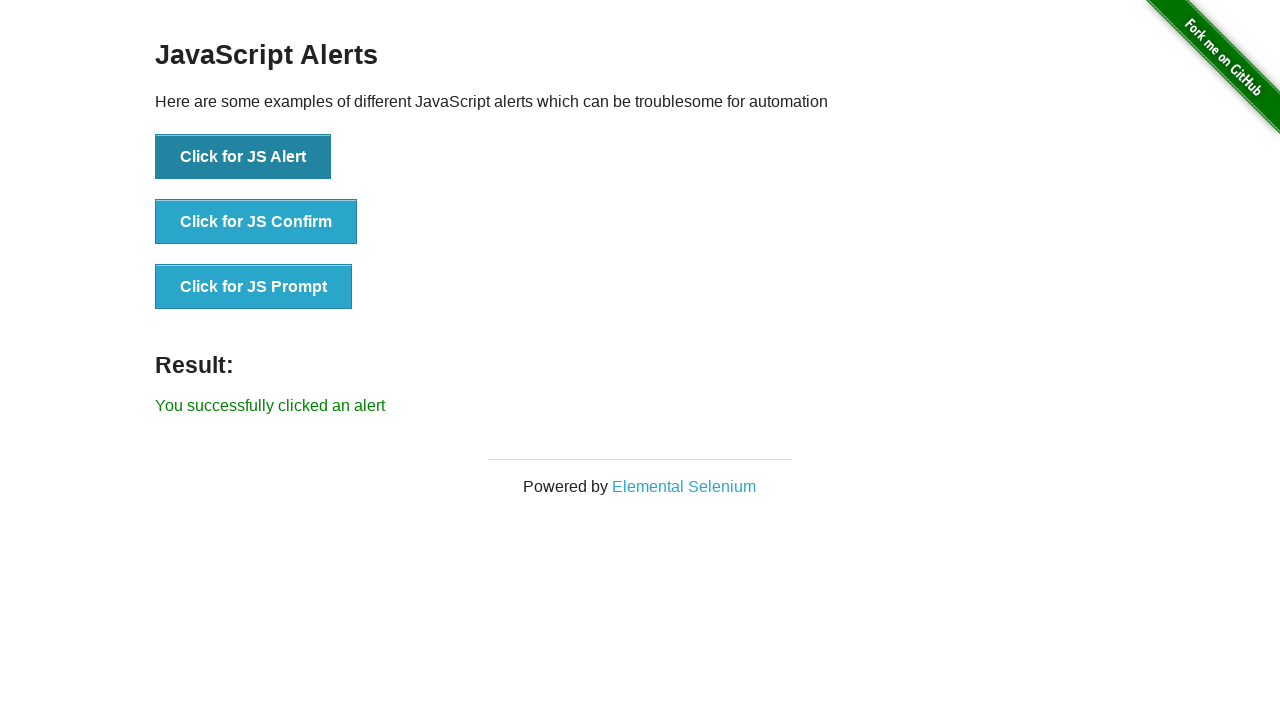